Tests JavaScript alert handling by clicking a button that triggers an alert and accepting it

Starting URL: https://the-internet.herokuapp.com/javascript_alerts

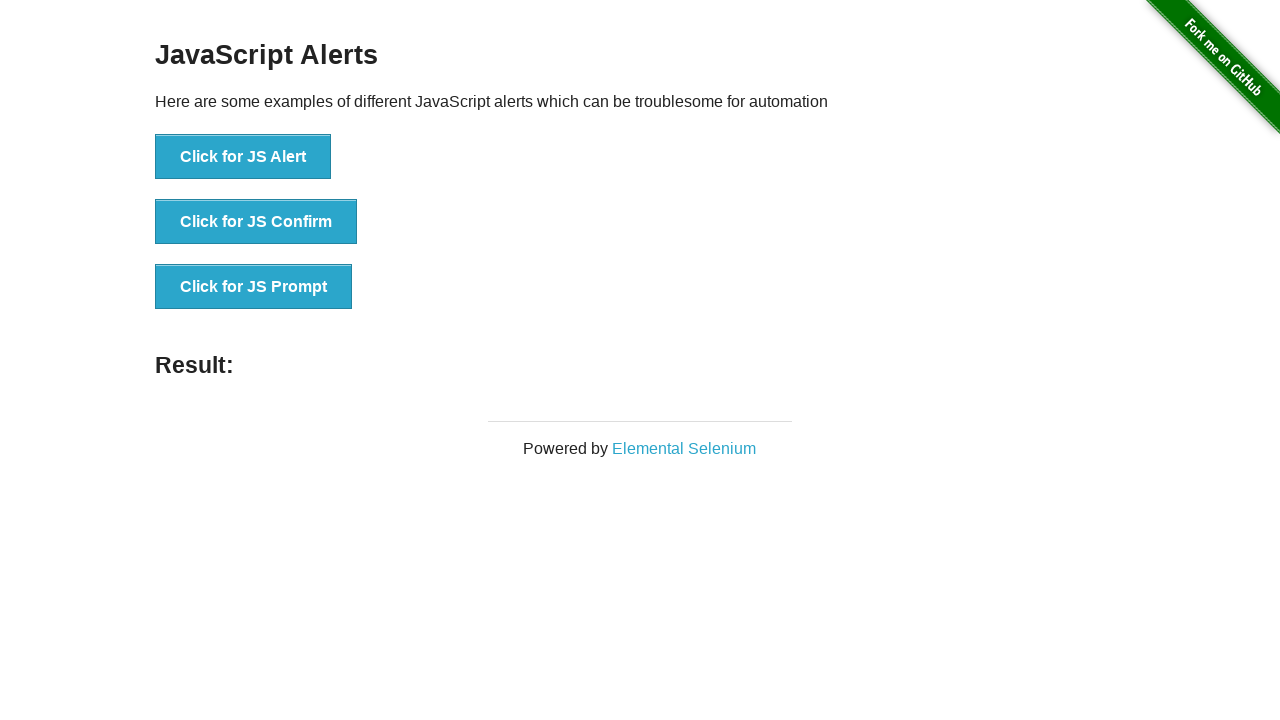

Clicked button to trigger JavaScript alert at (243, 157) on xpath=//button[text()='Click for JS Alert']
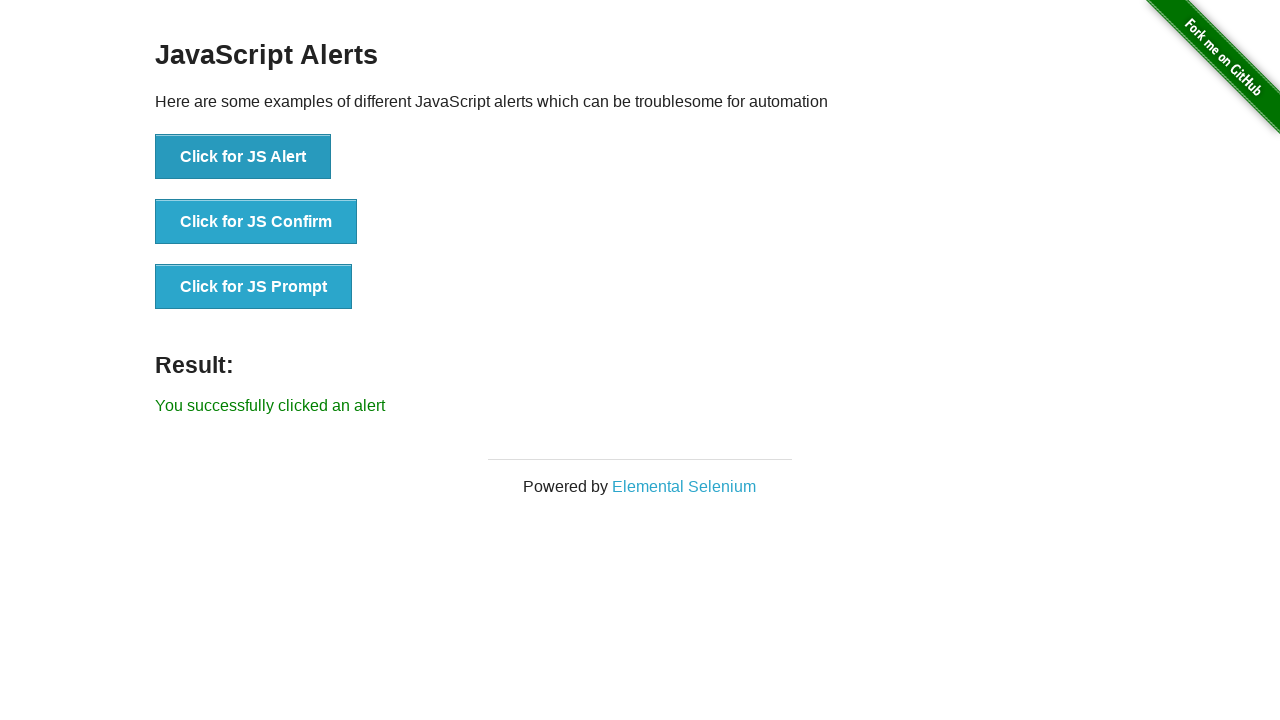

Registered dialog handler to accept alerts
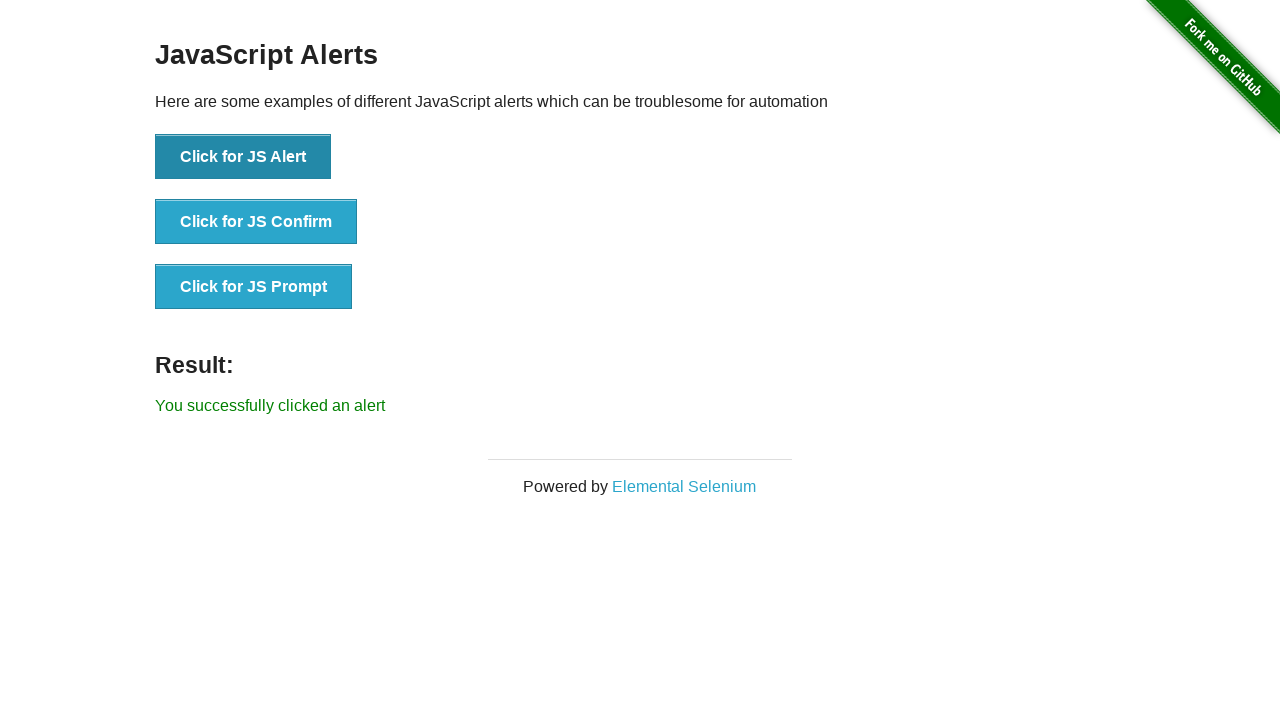

Re-registered dialog handler with custom function
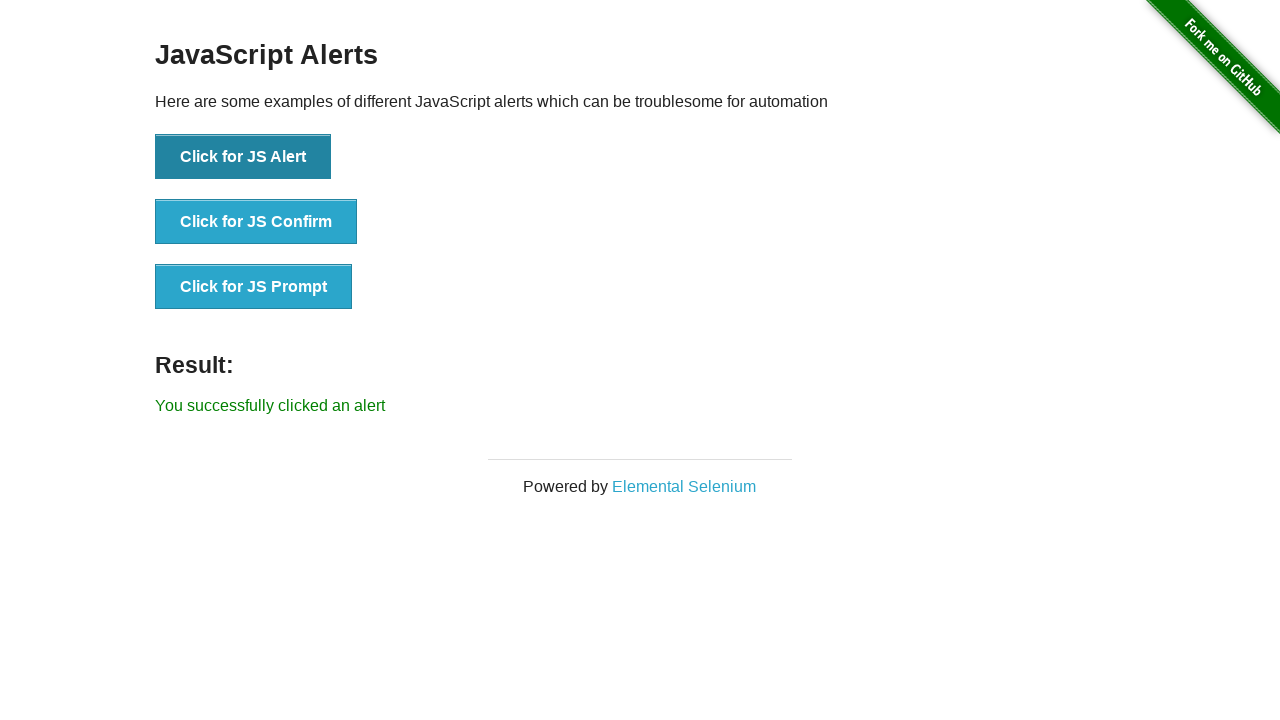

Clicked button again to trigger second JavaScript alert at (243, 157) on xpath=//button[text()='Click for JS Alert']
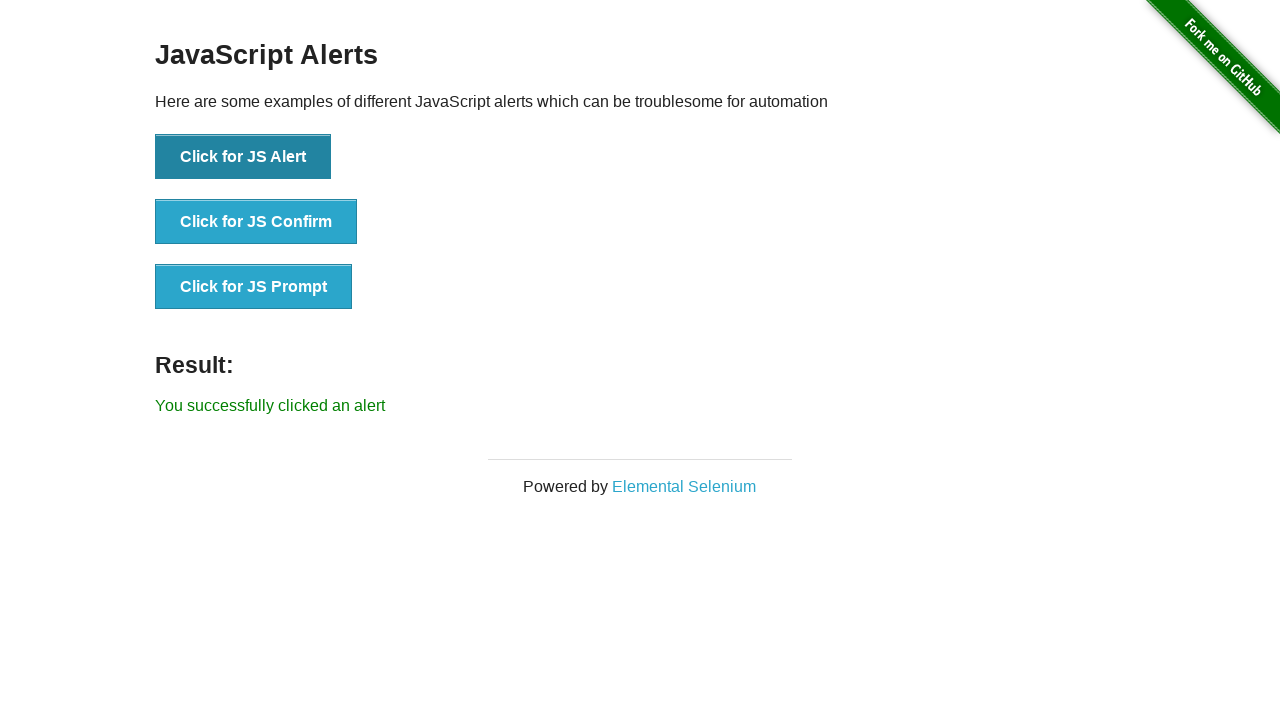

Alert was accepted and result message appeared
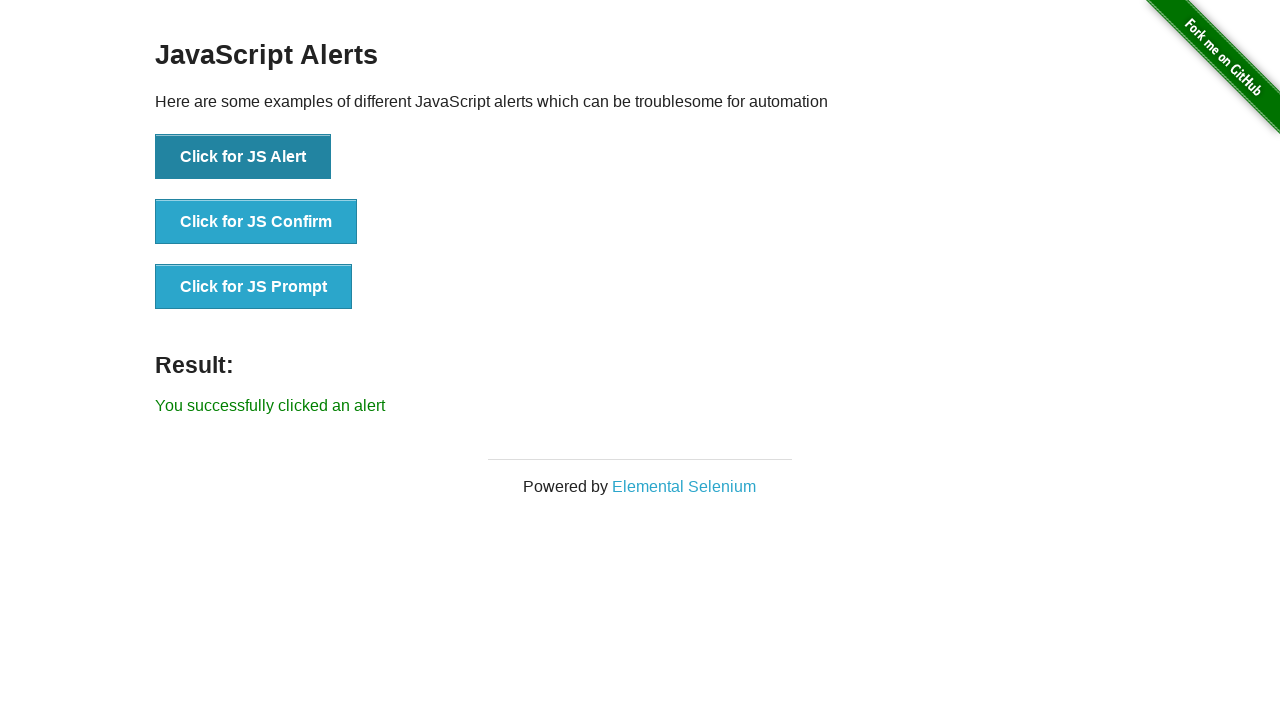

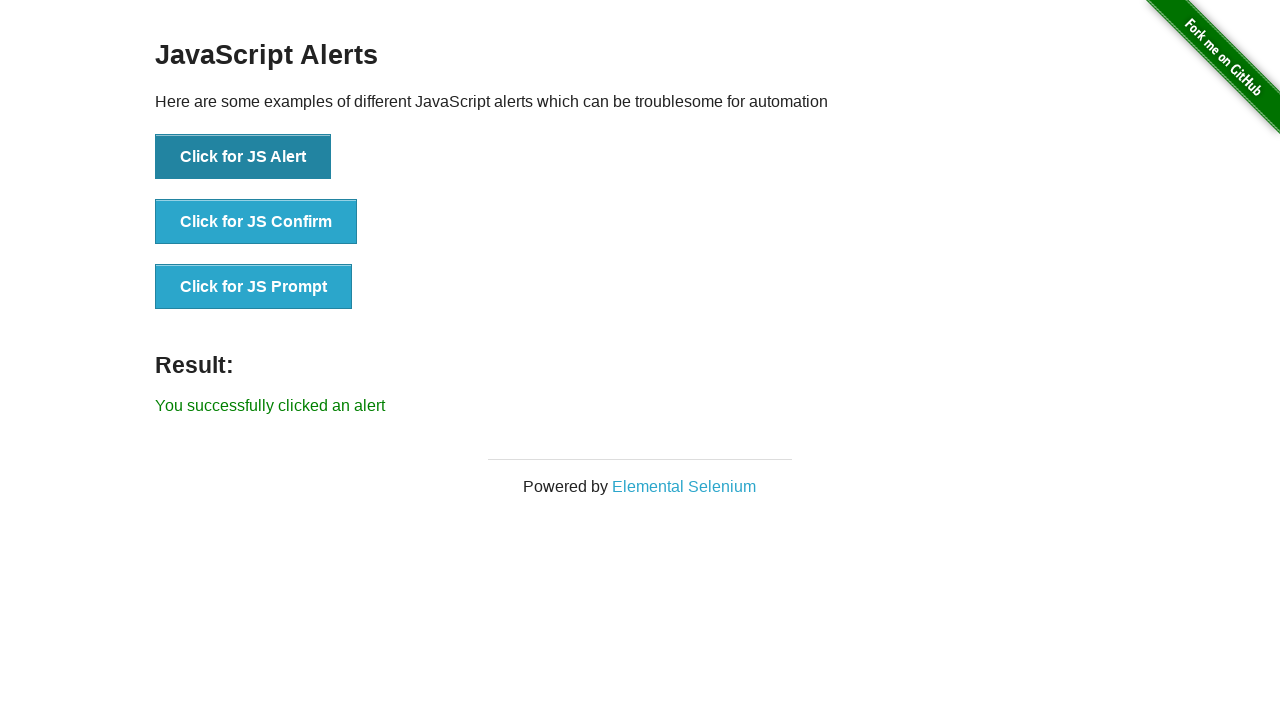